Tests JavaScript prompt alert by clicking buttons that trigger prompt dialogs, dismissing one, entering text in another, and validating the result messages

Starting URL: http://the-internet.herokuapp.com/

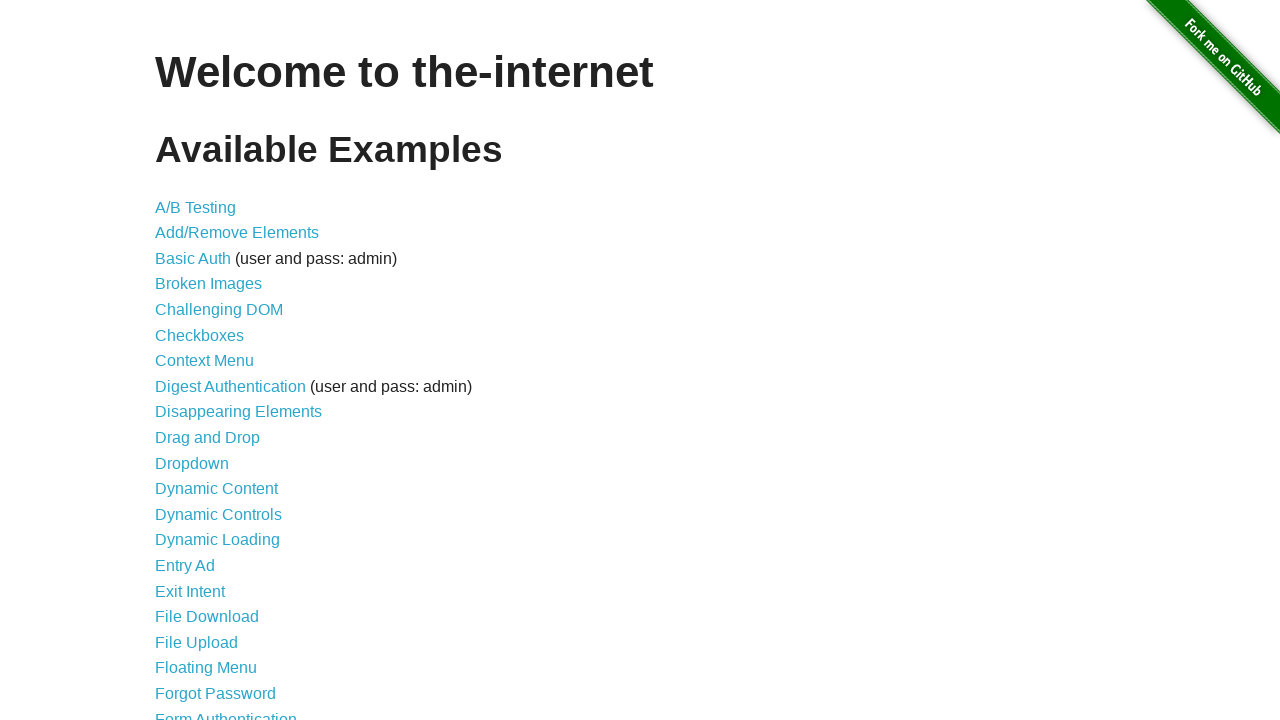

Clicked on 'JavaScript Alerts' link at (214, 361) on a:has-text('JavaScript Alerts')
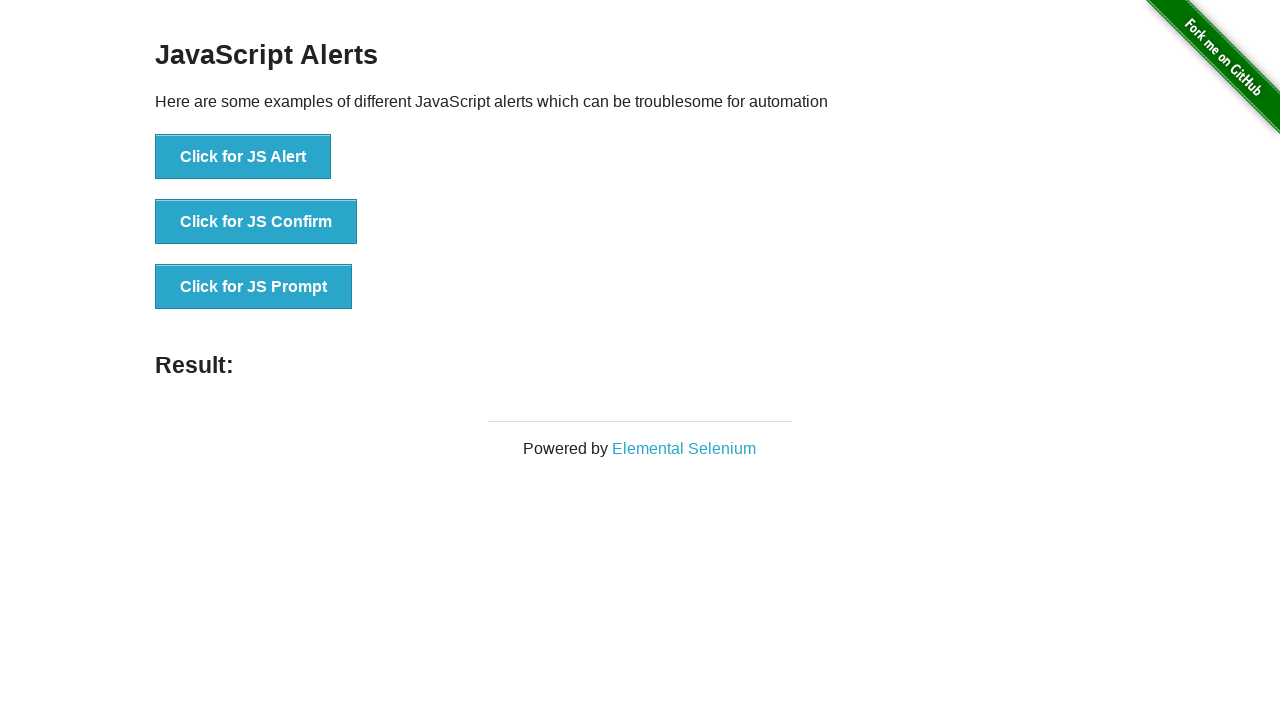

Set up dialog handler to dismiss prompt
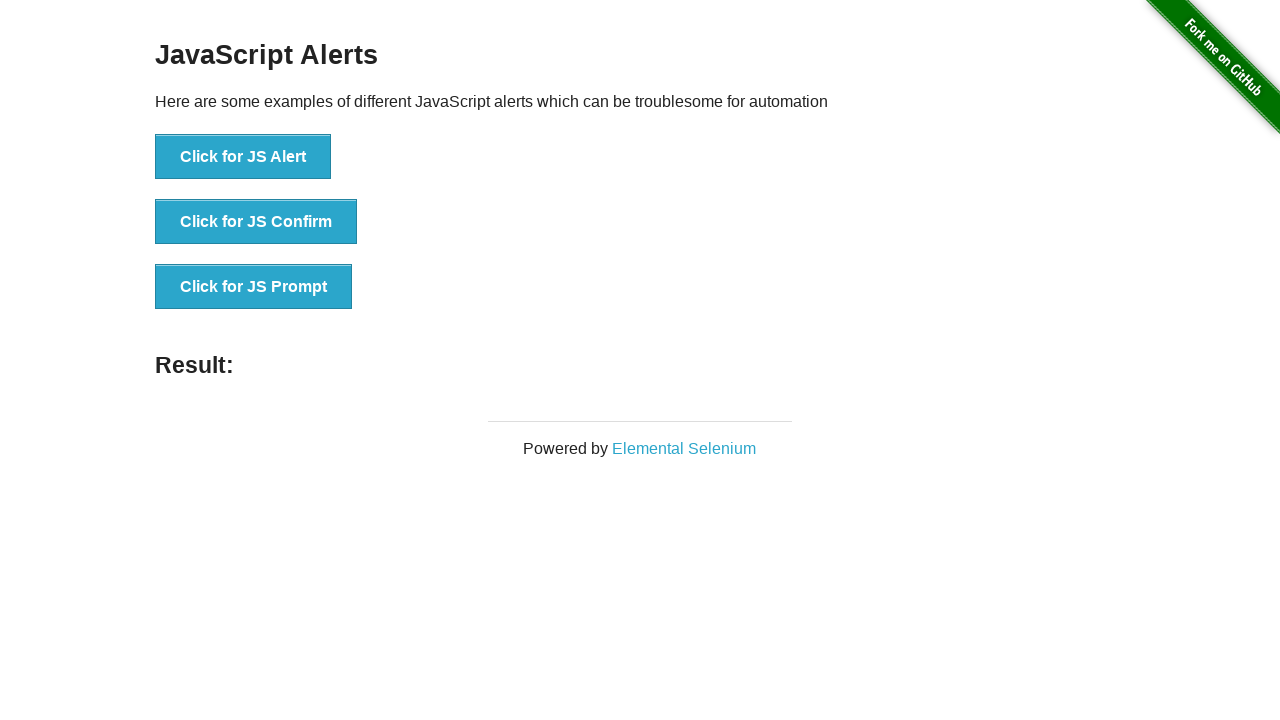

Clicked 'Click for JS Prompt' button to trigger first prompt dialog at (254, 287) on button:has-text('Click for JS Prompt')
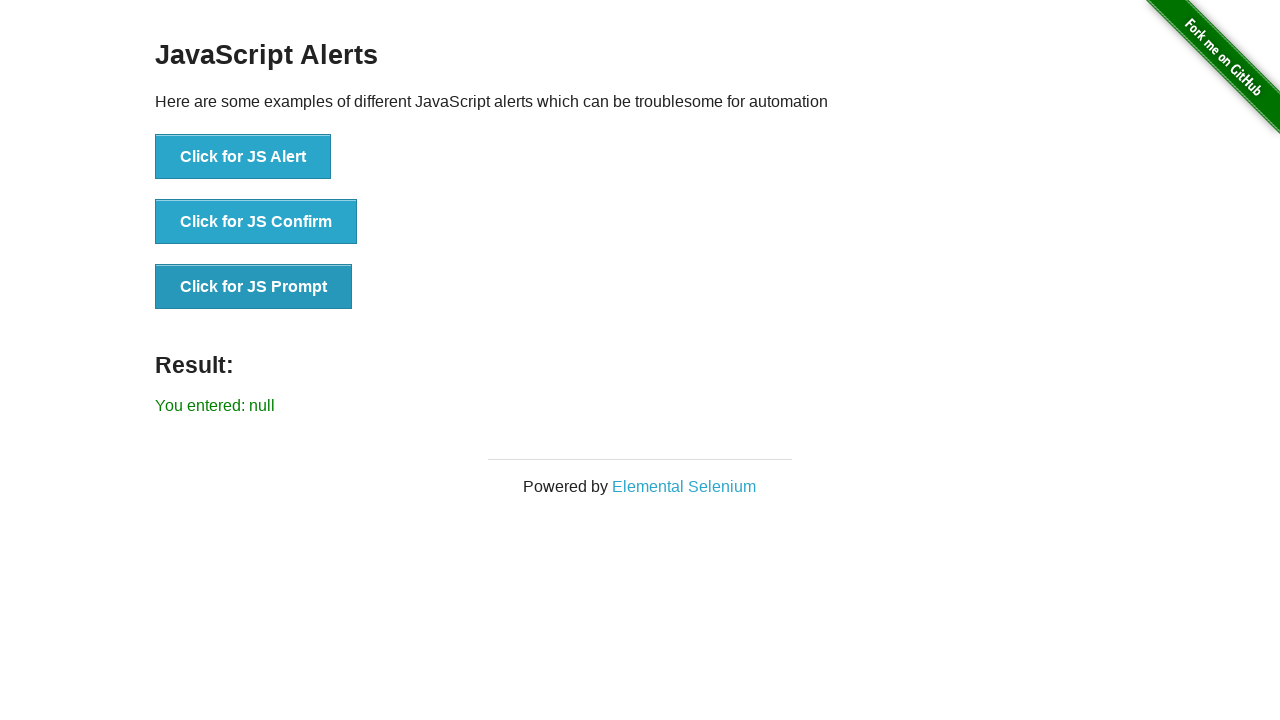

Waited for result message element to appear
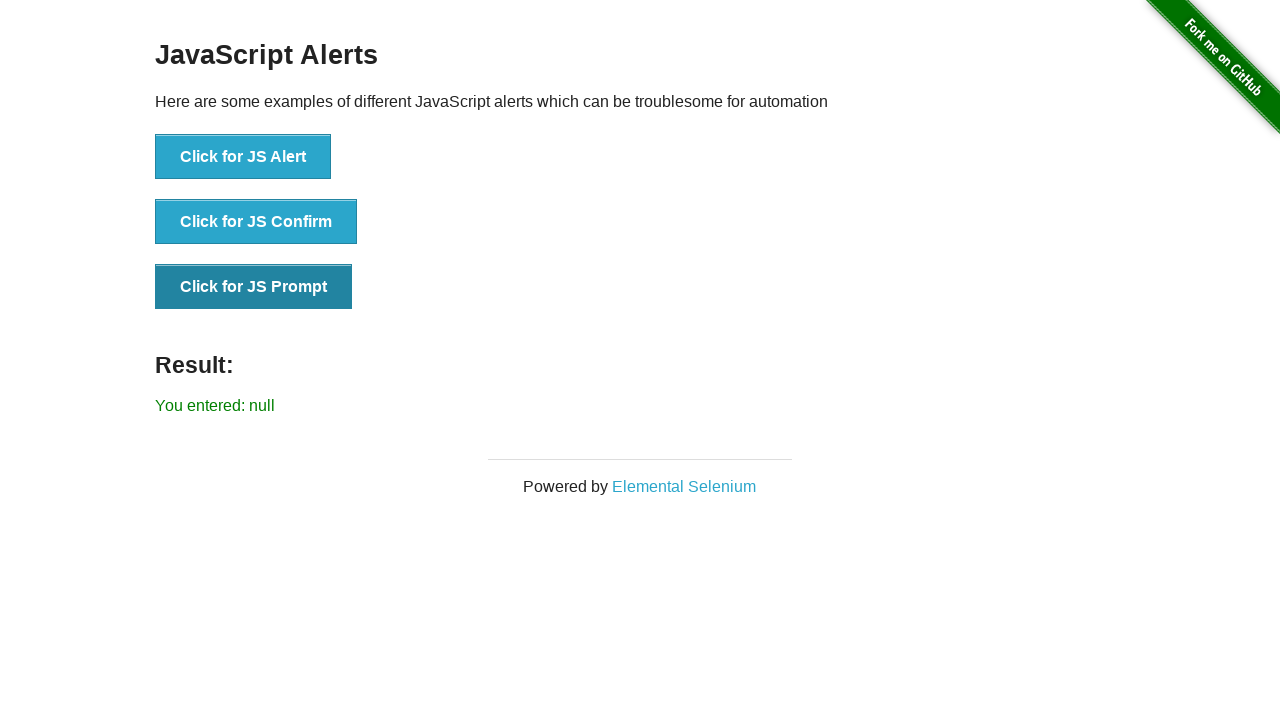

Validated result message shows 'You entered: null' after dismissing prompt
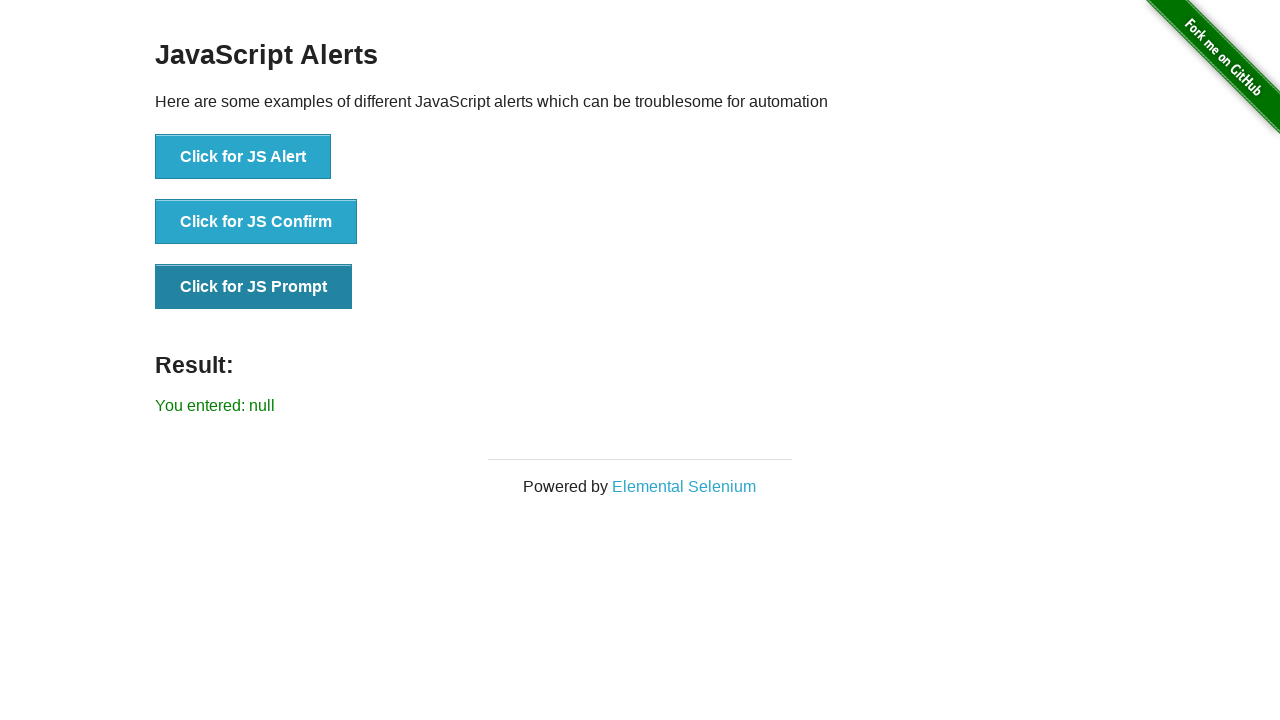

Set up dialog handler to accept prompt with text 'Hello'
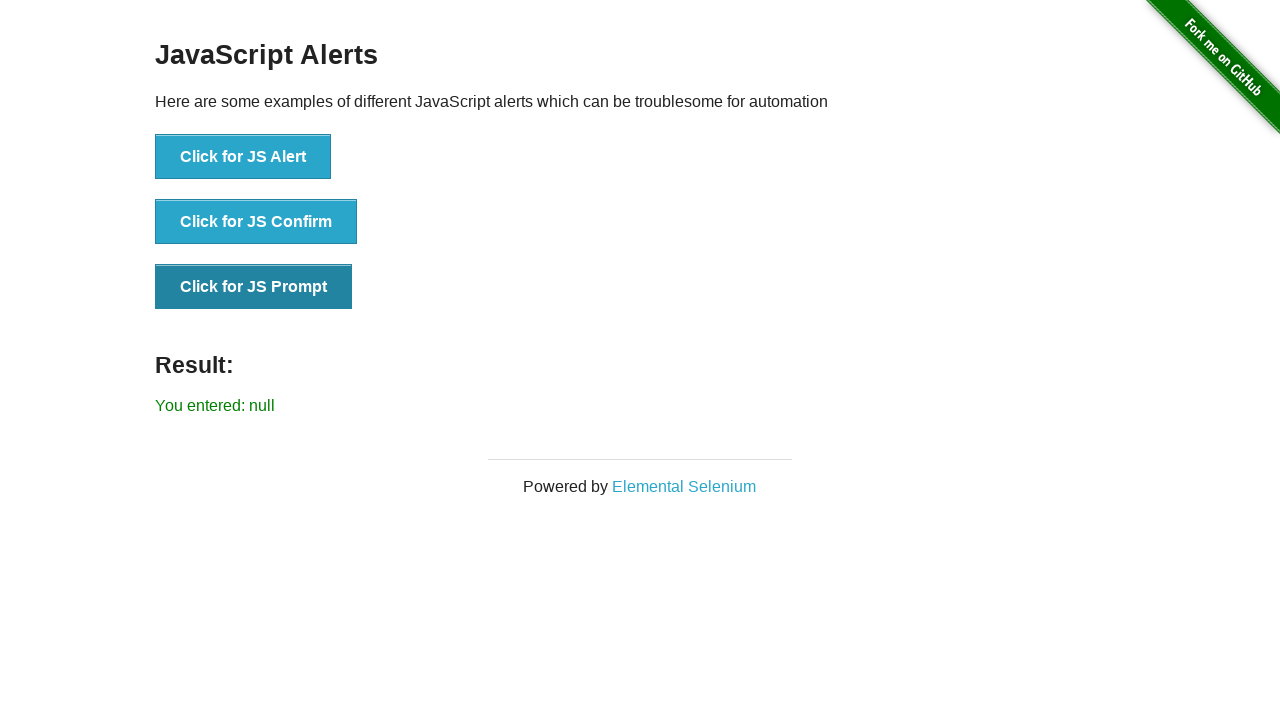

Clicked 'Click for JS Prompt' button to trigger second prompt dialog at (254, 287) on button:has-text('Click for JS Prompt')
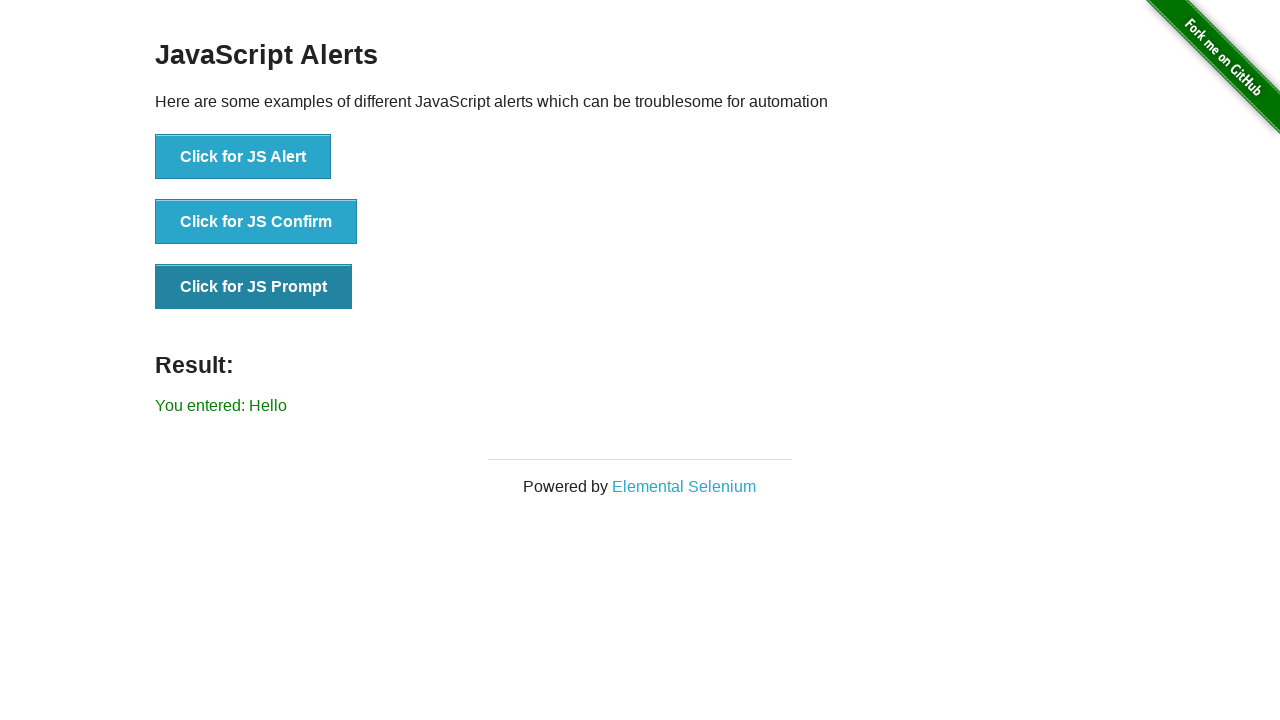

Validated result message shows 'You entered: Hello' after accepting prompt with text
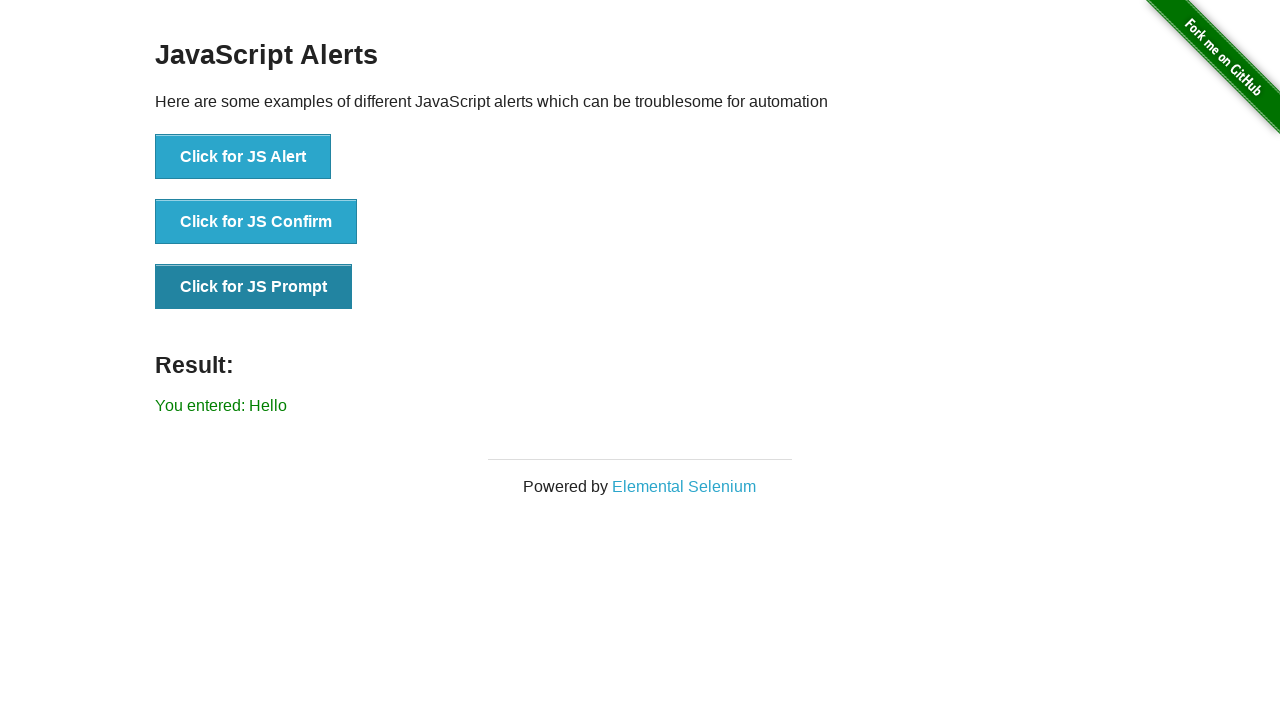

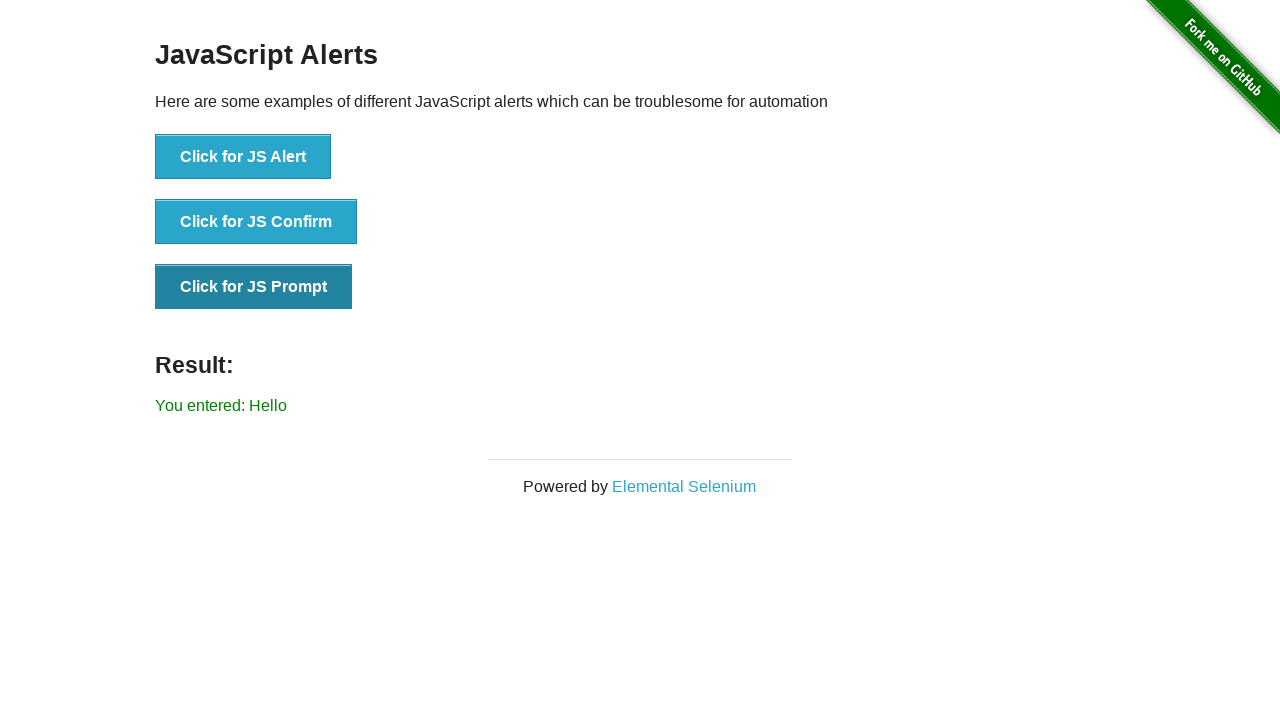